Navigates to a page with many elements and highlights a specific element by changing its border style using JavaScript, then reverts the styling after a delay.

Starting URL: http://the-internet.herokuapp.com/large

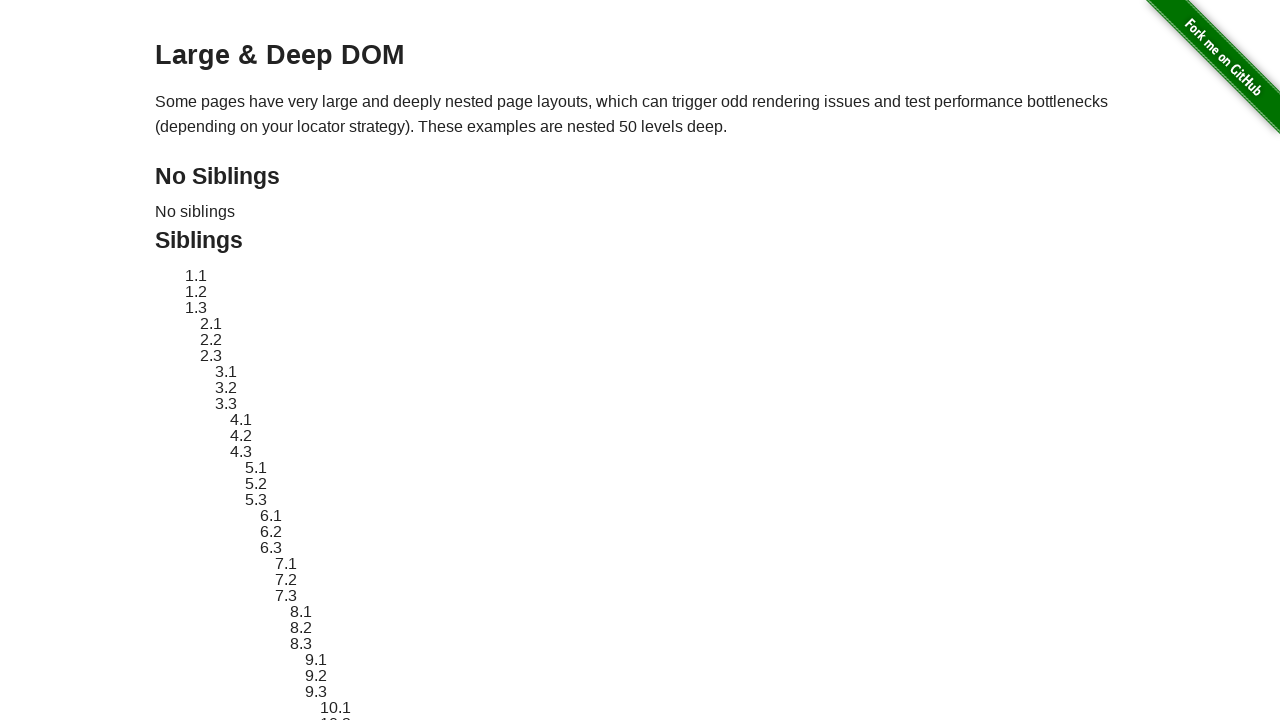

Located target element with id 'sibling-2.3'
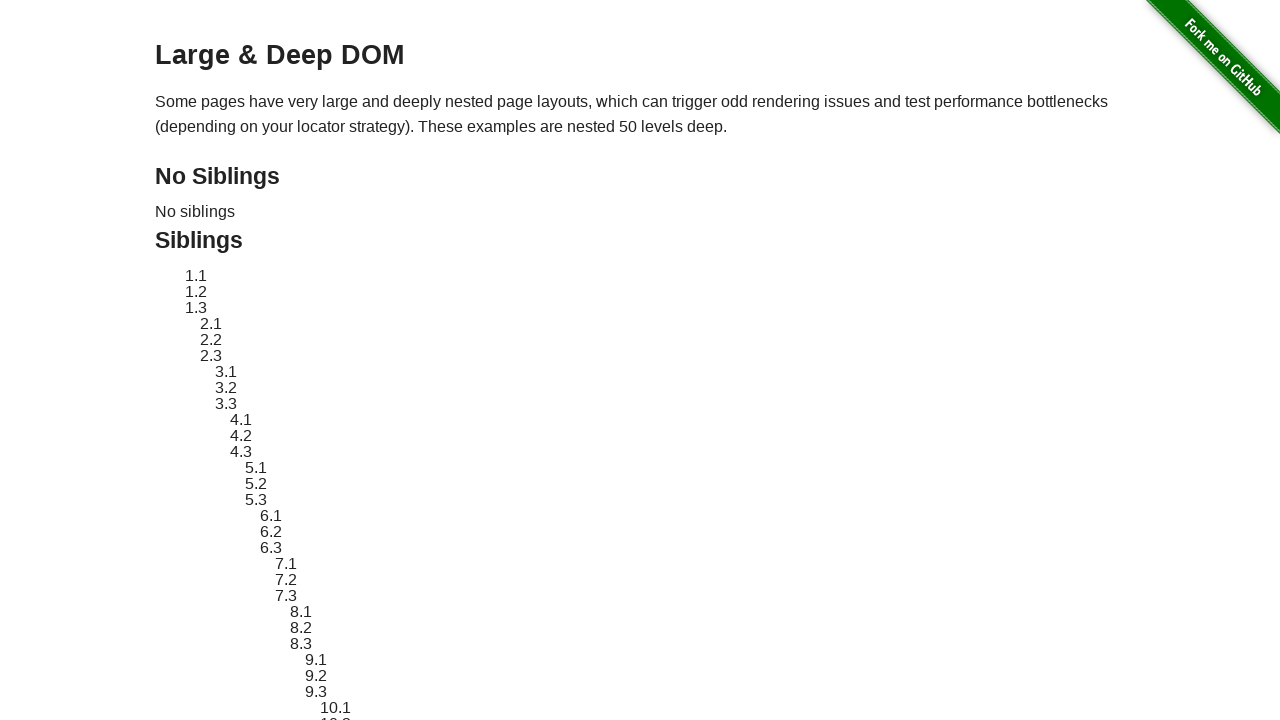

Target element became visible
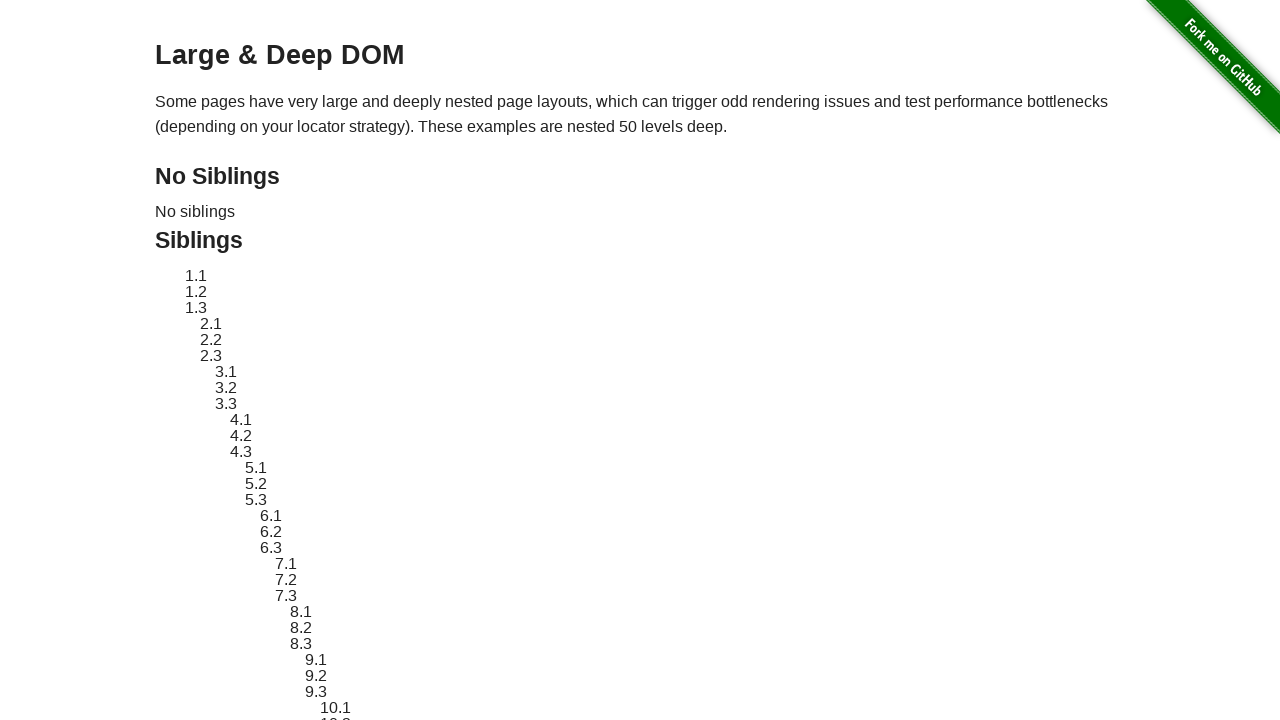

Retrieved original style attribute from target element
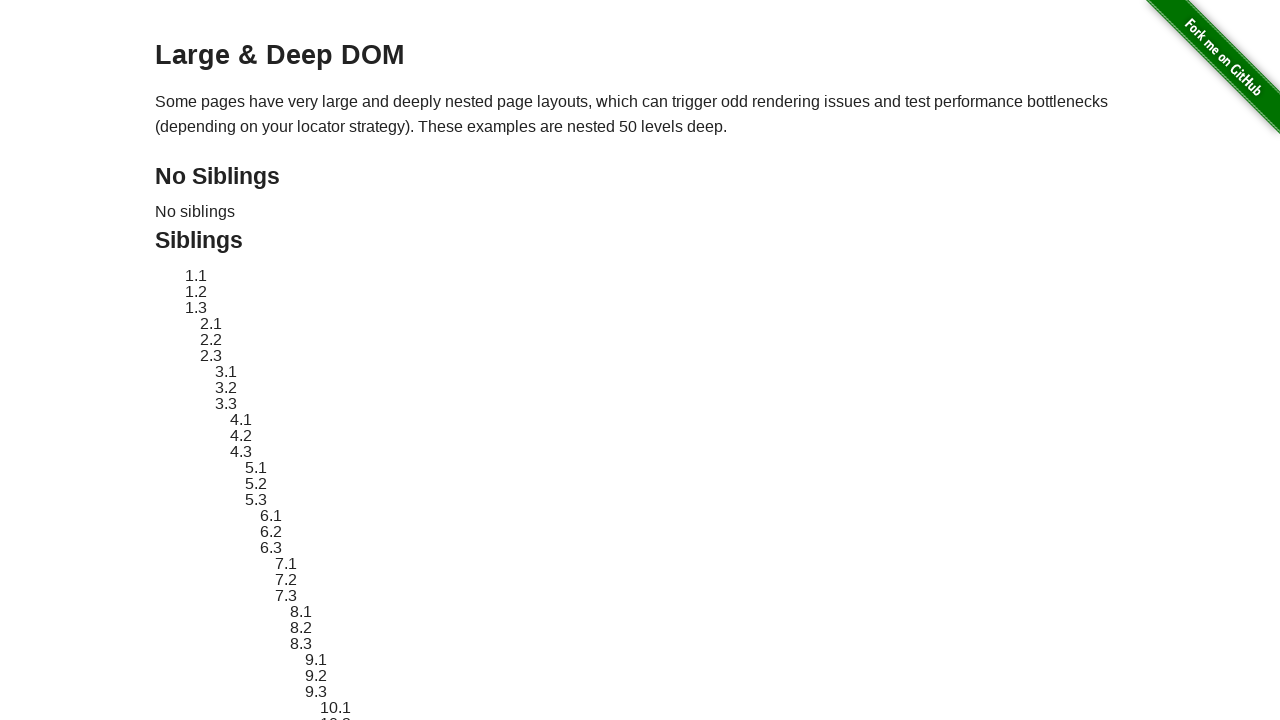

Applied red dashed border highlight to target element
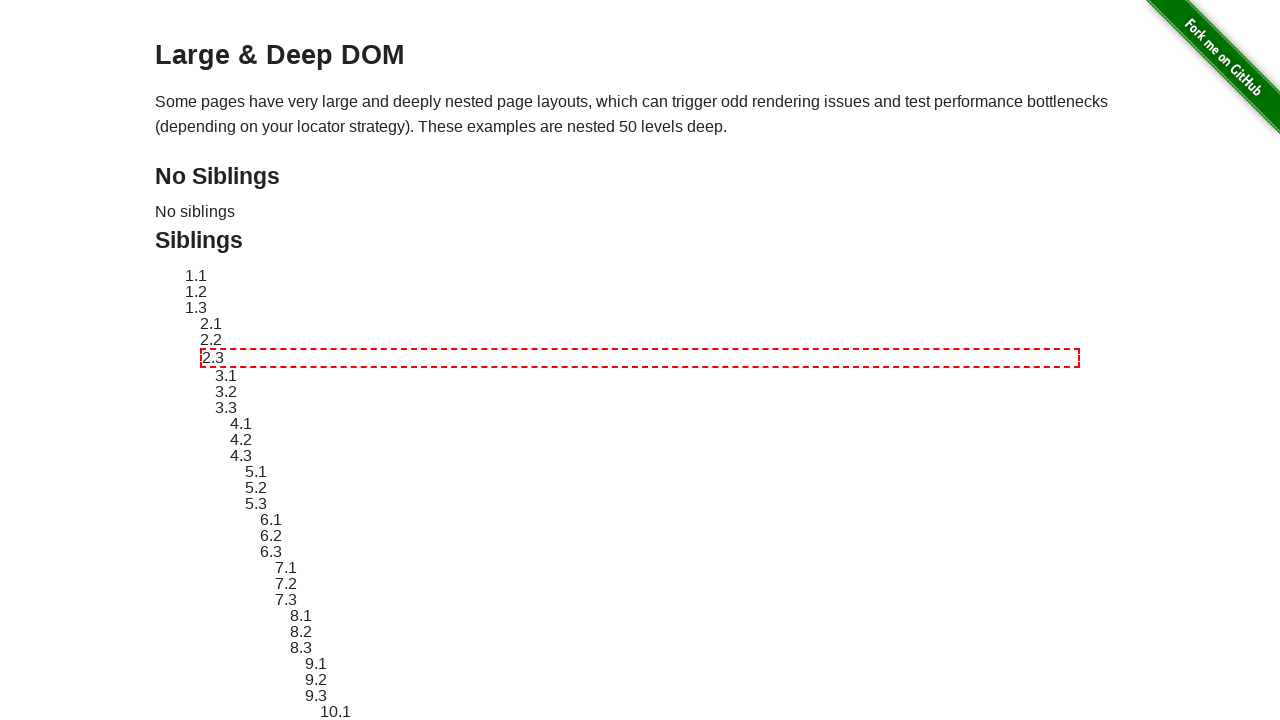

Waited 3 seconds to observe the highlight effect
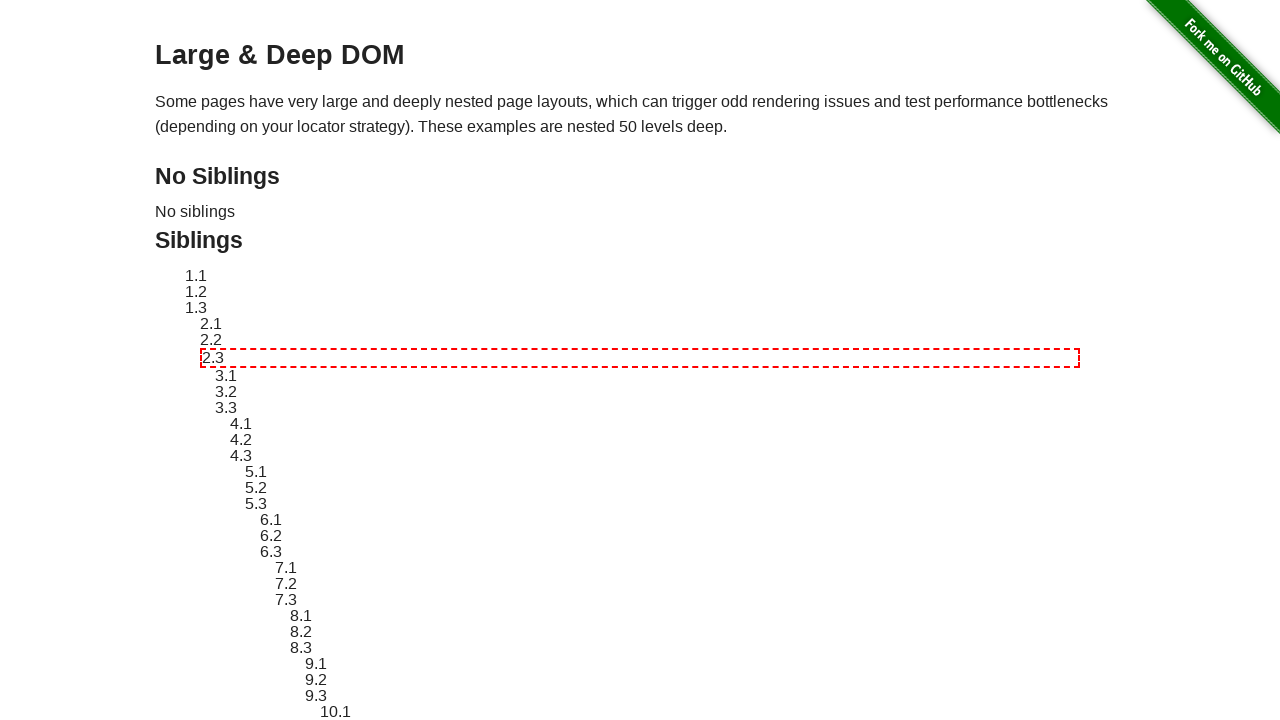

Reverted target element style to original state
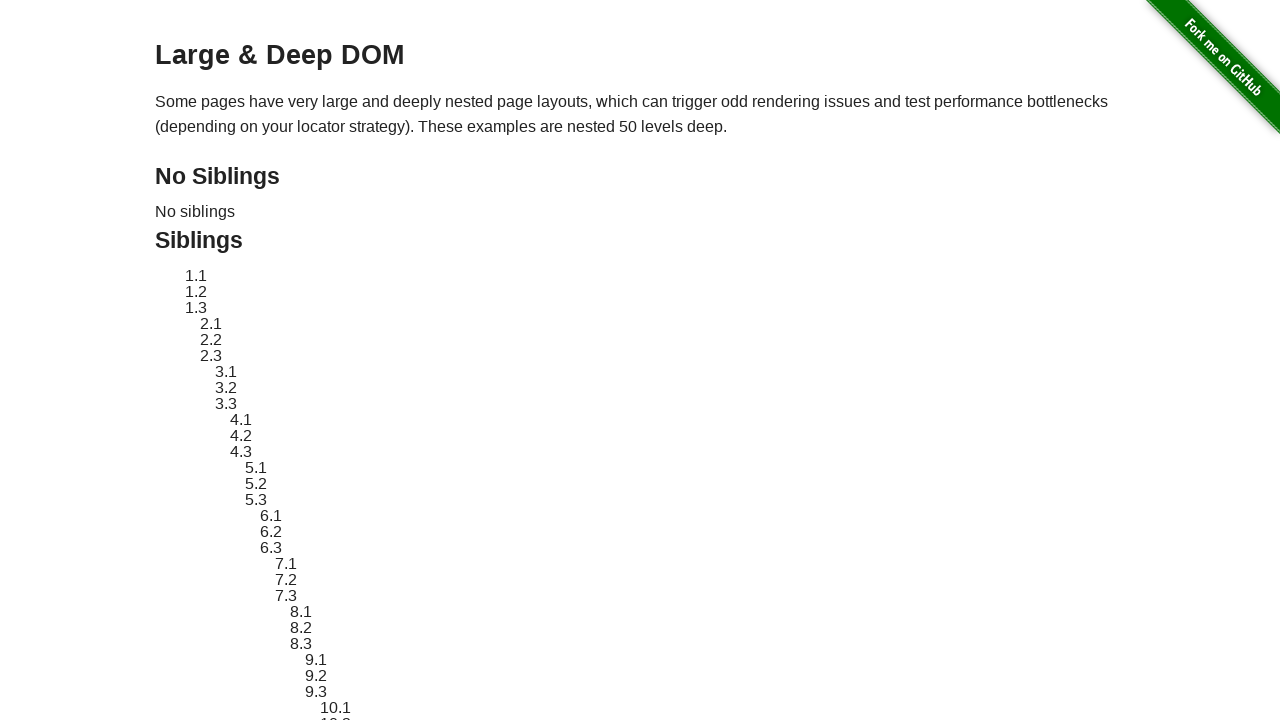

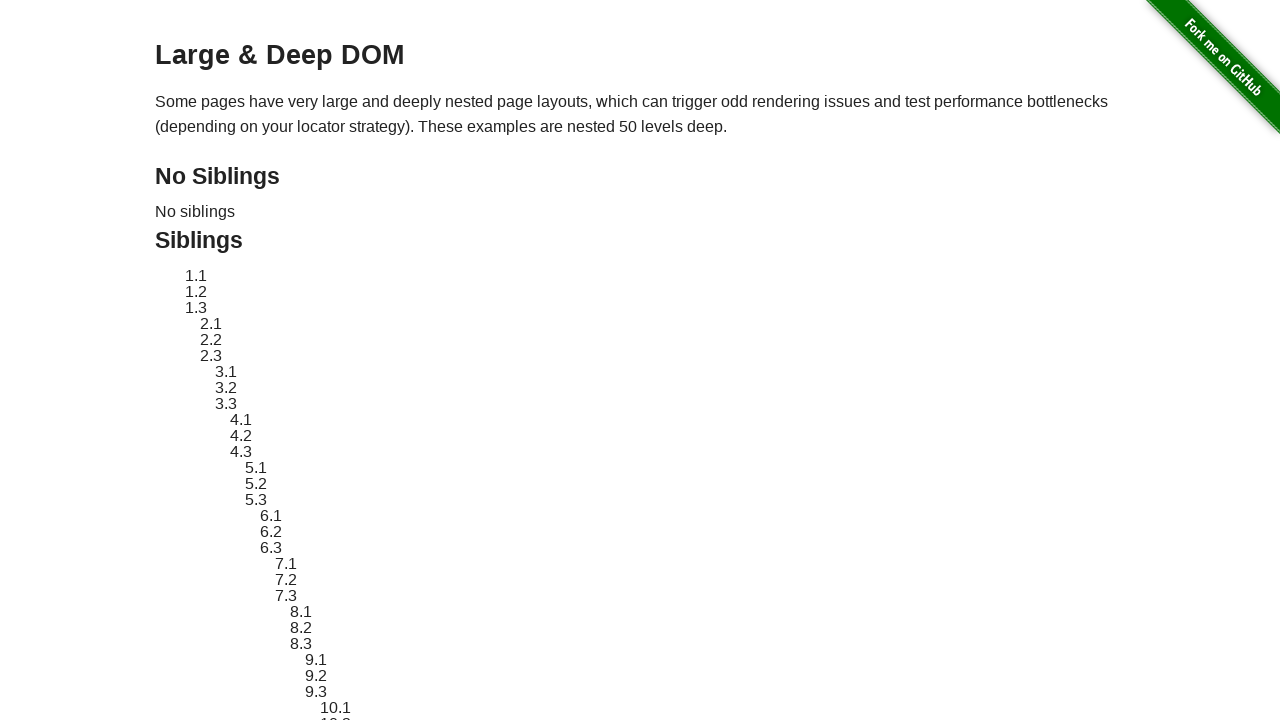